Navigates to the Bayboon website homepage and verifies the page loads successfully.

Starting URL: https://www.bayboon.com

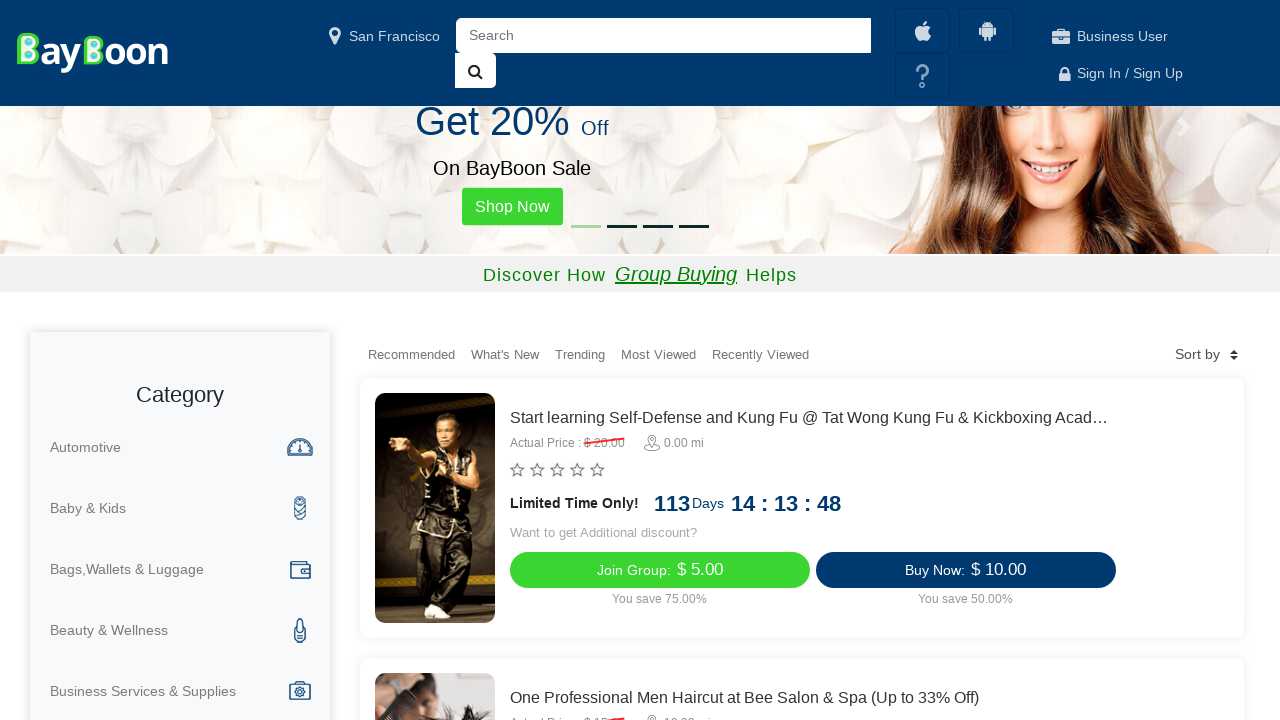

Waited for page DOM content to load
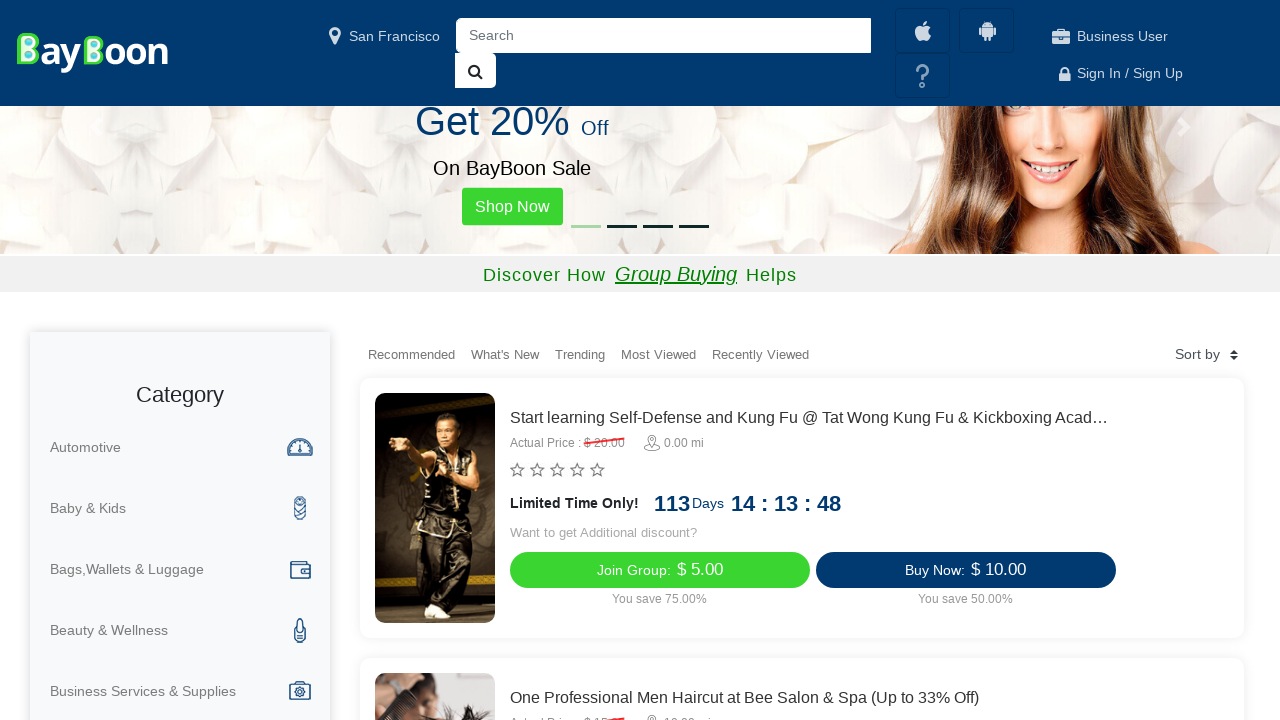

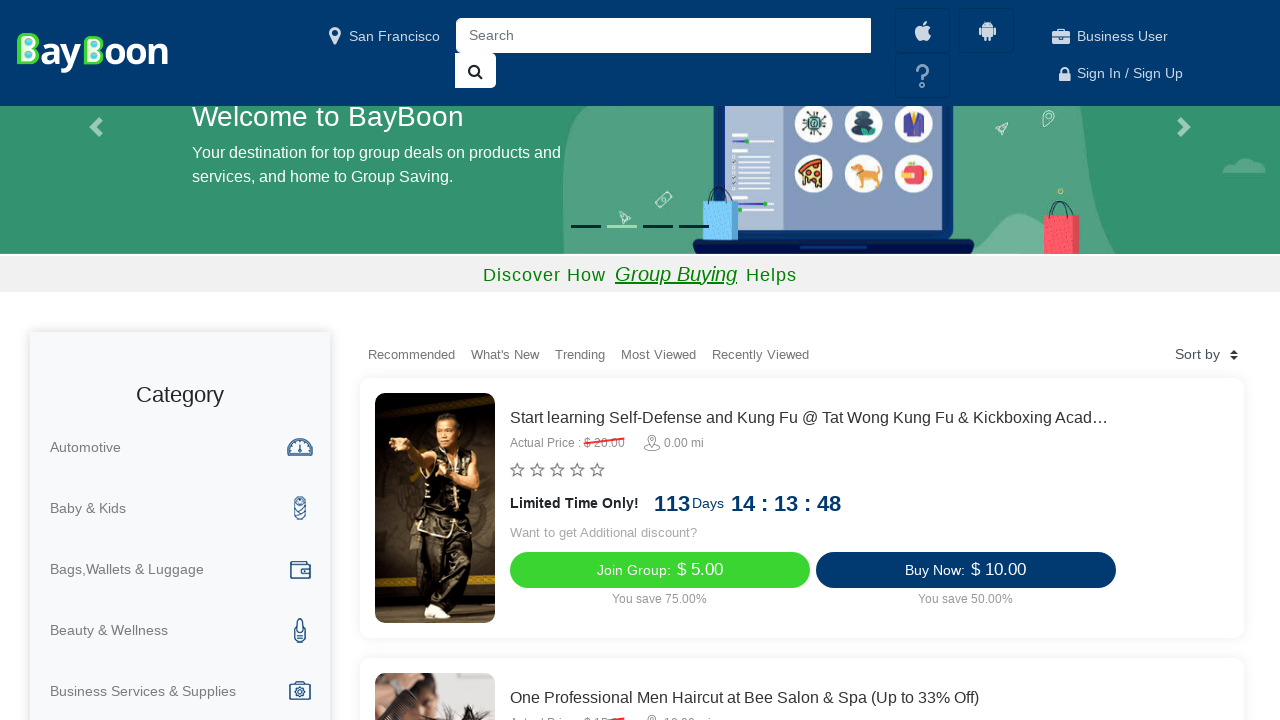